Tests the student registration form by filling the first name field and selecting the sports checkbox option

Starting URL: https://demoqa.com/automation-practice-form

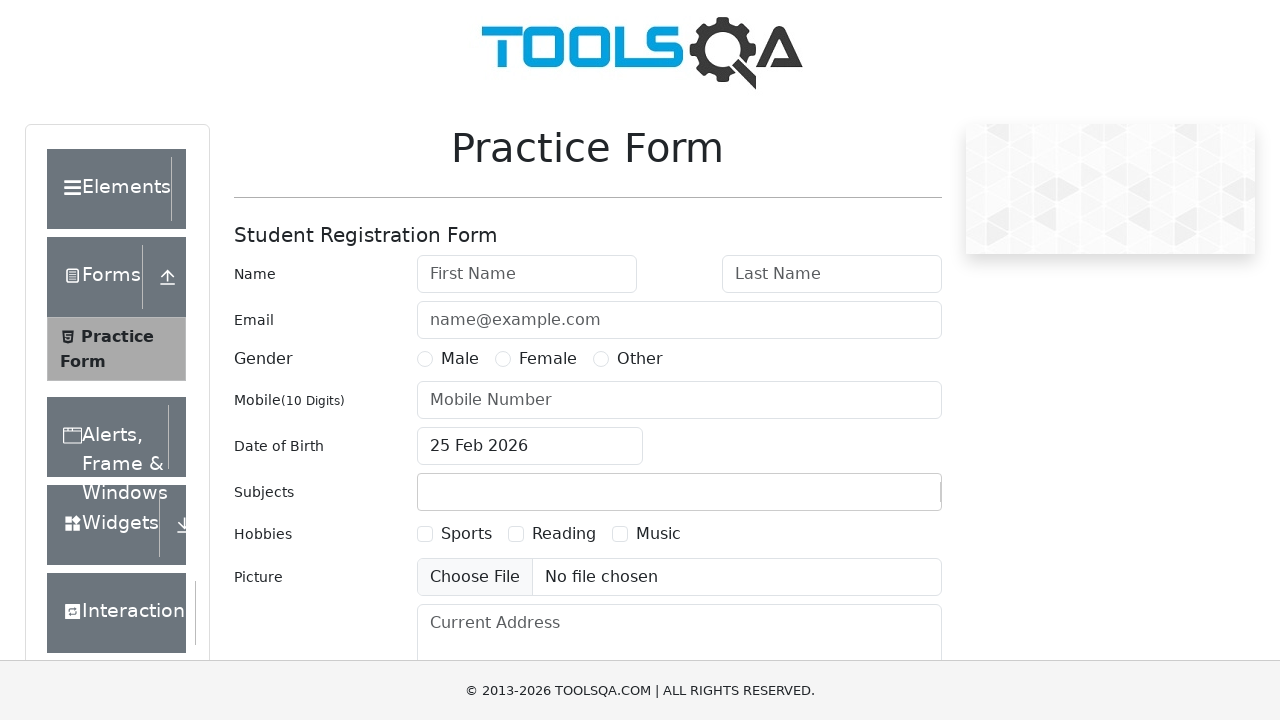

Filled first name field with 'Ayşegül' on (//h5[contains(.,'Form')]/following-sibling::form//input)[1]
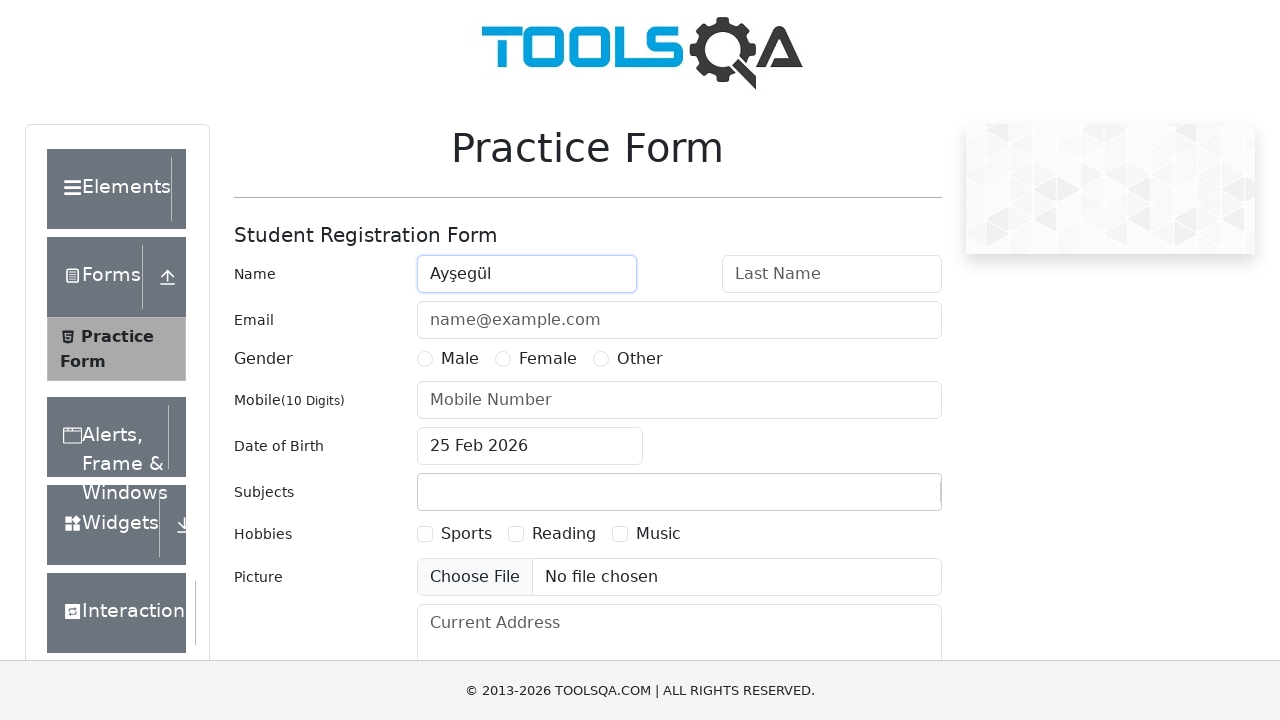

Clicked sports checkbox option at (454, 534) on xpath=//label[text()='Name']/ancestor::form//input[@id='hobbies-checkbox-1']/..
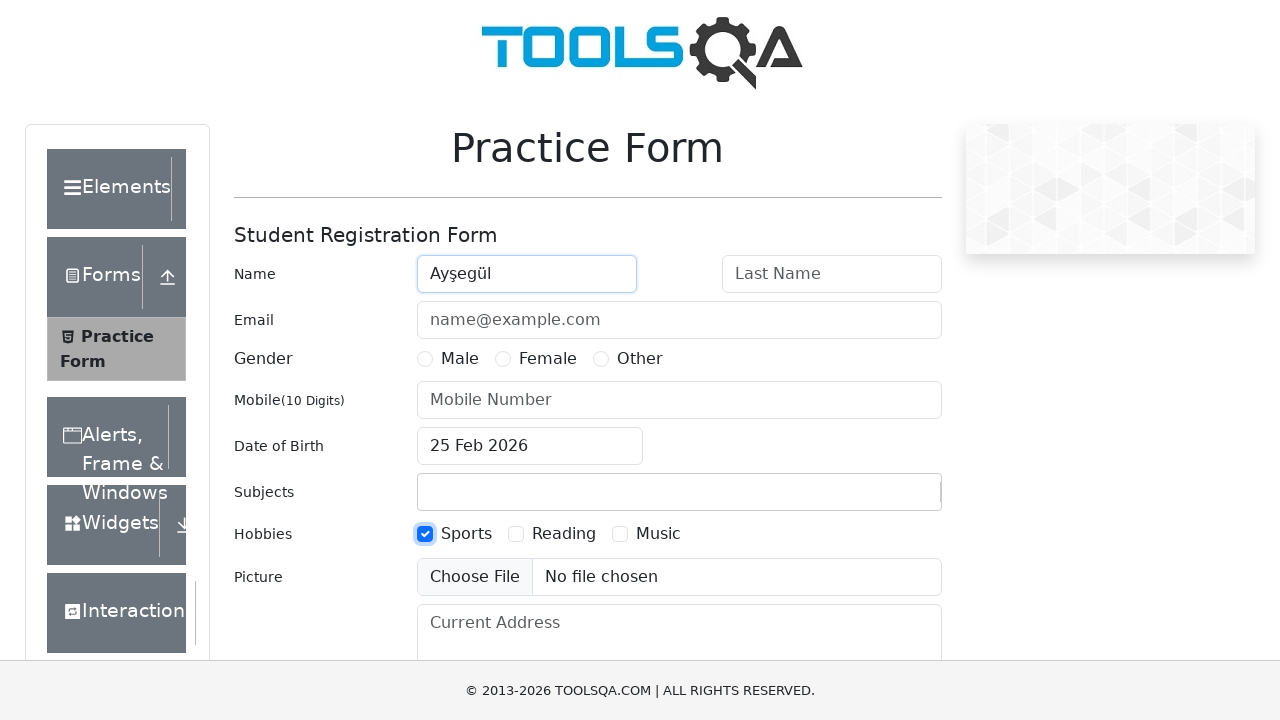

Located form name element
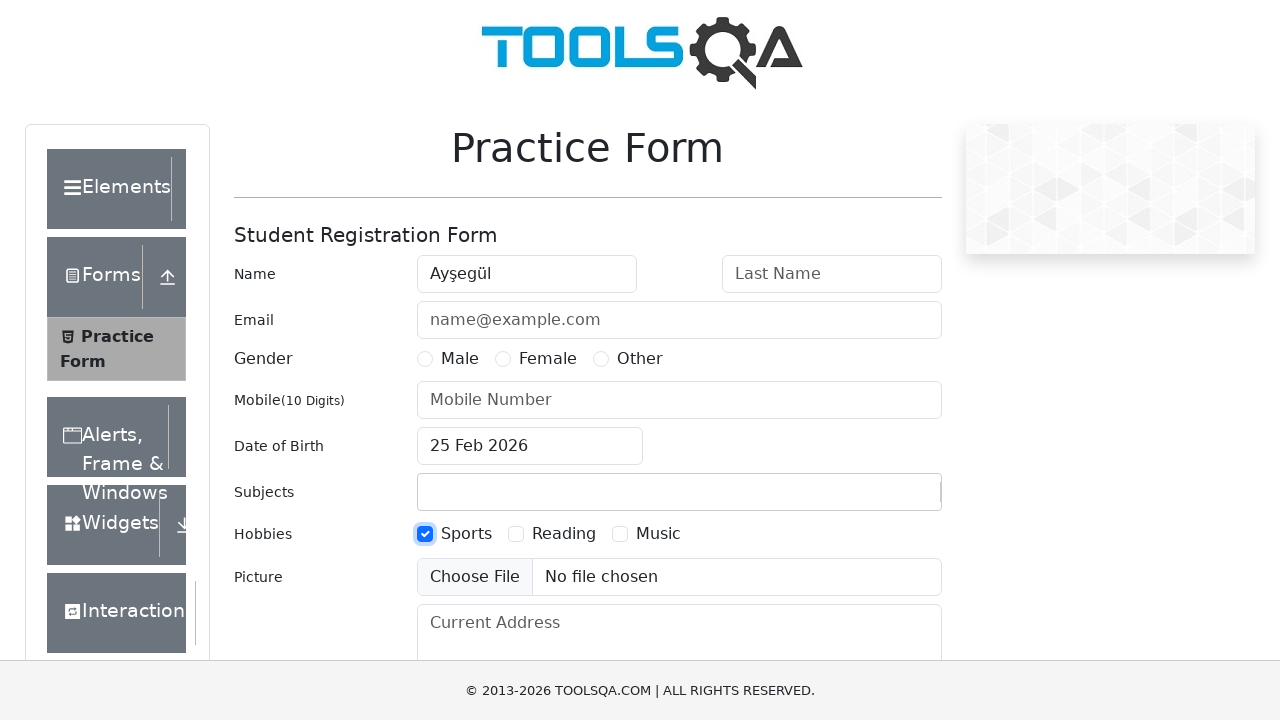

Retrieved form name text: 'Student Registration Form'
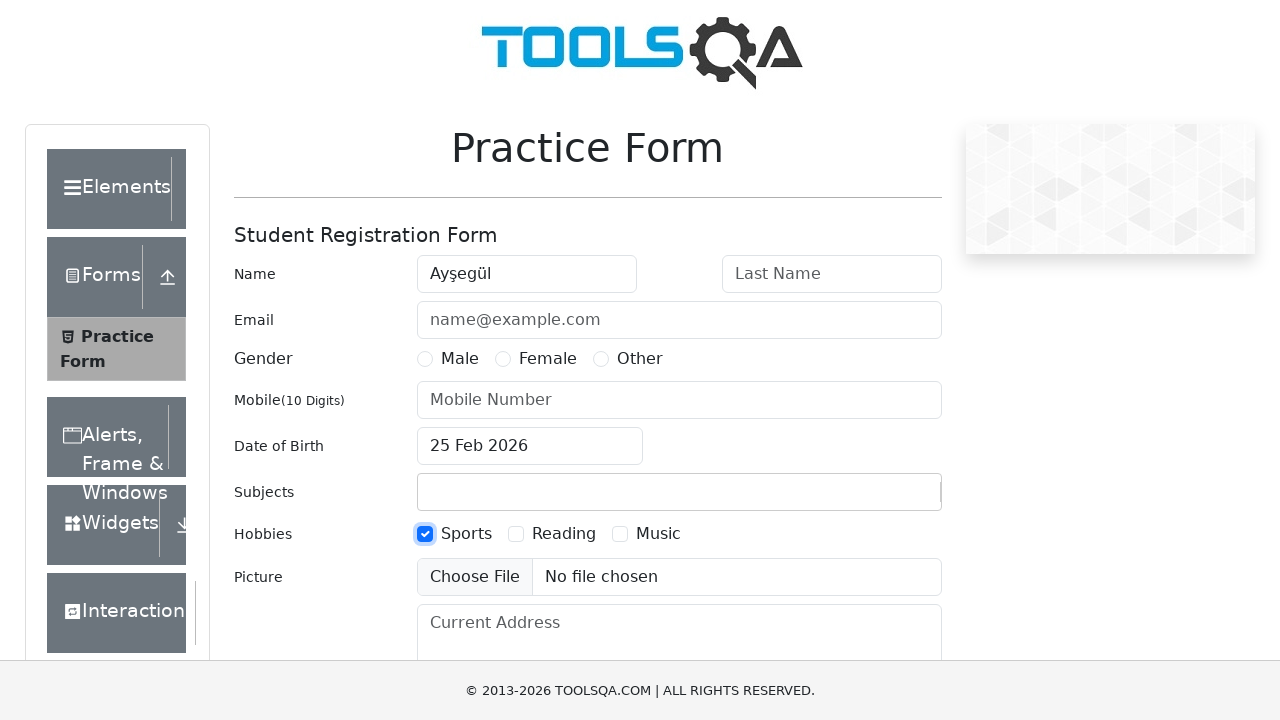

Printed form name text to console
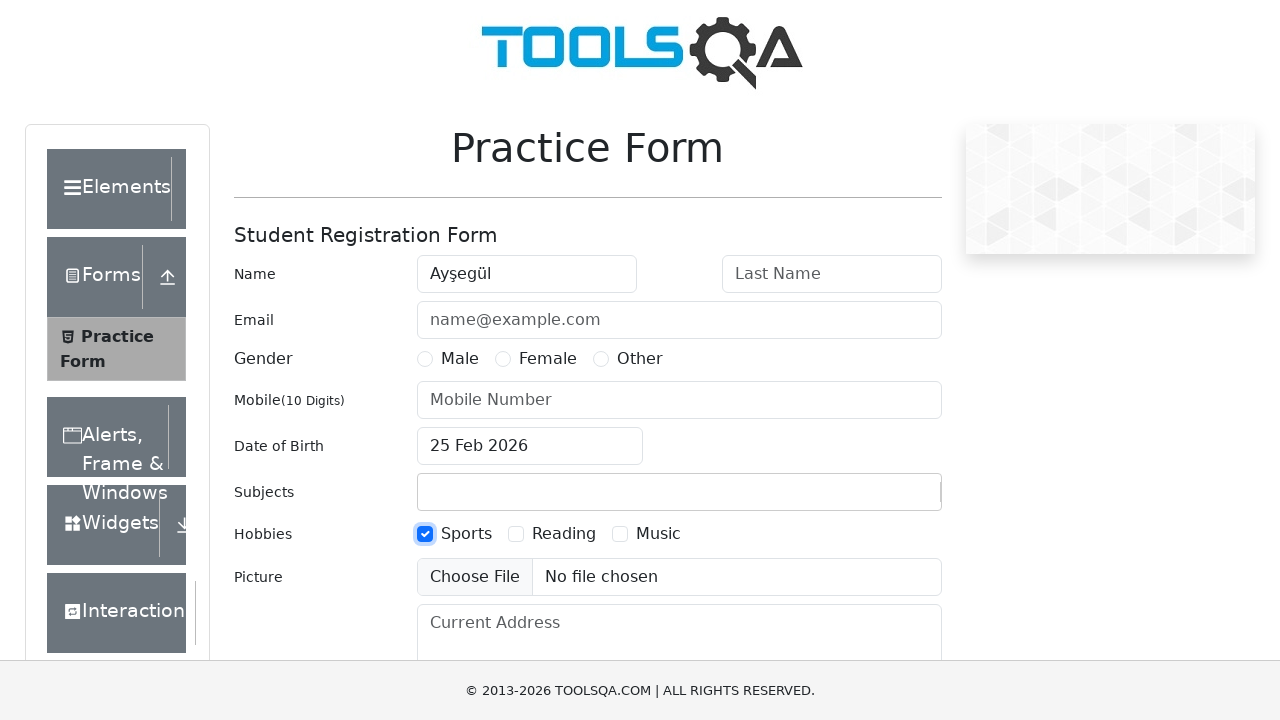

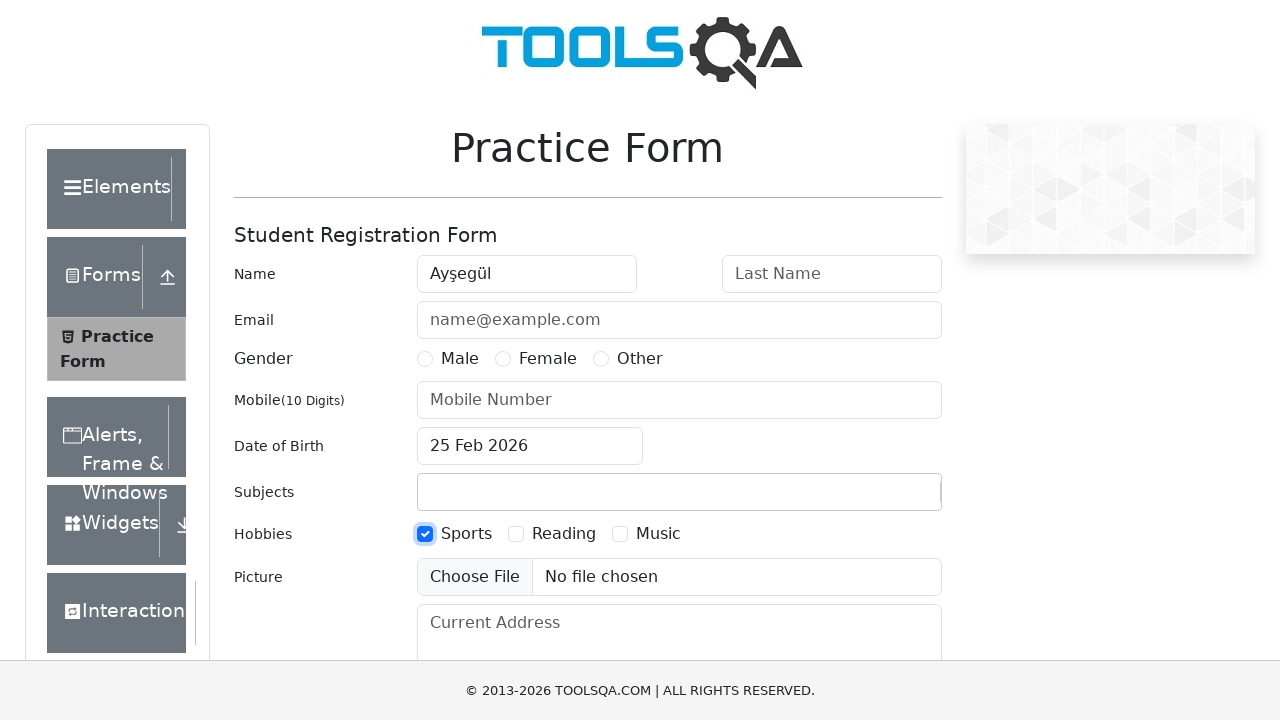